Verifies that the page is responsive on mobile viewport (375x667) and displays the hero section.

Starting URL: https://mission101.ai/ua/uzhhorod

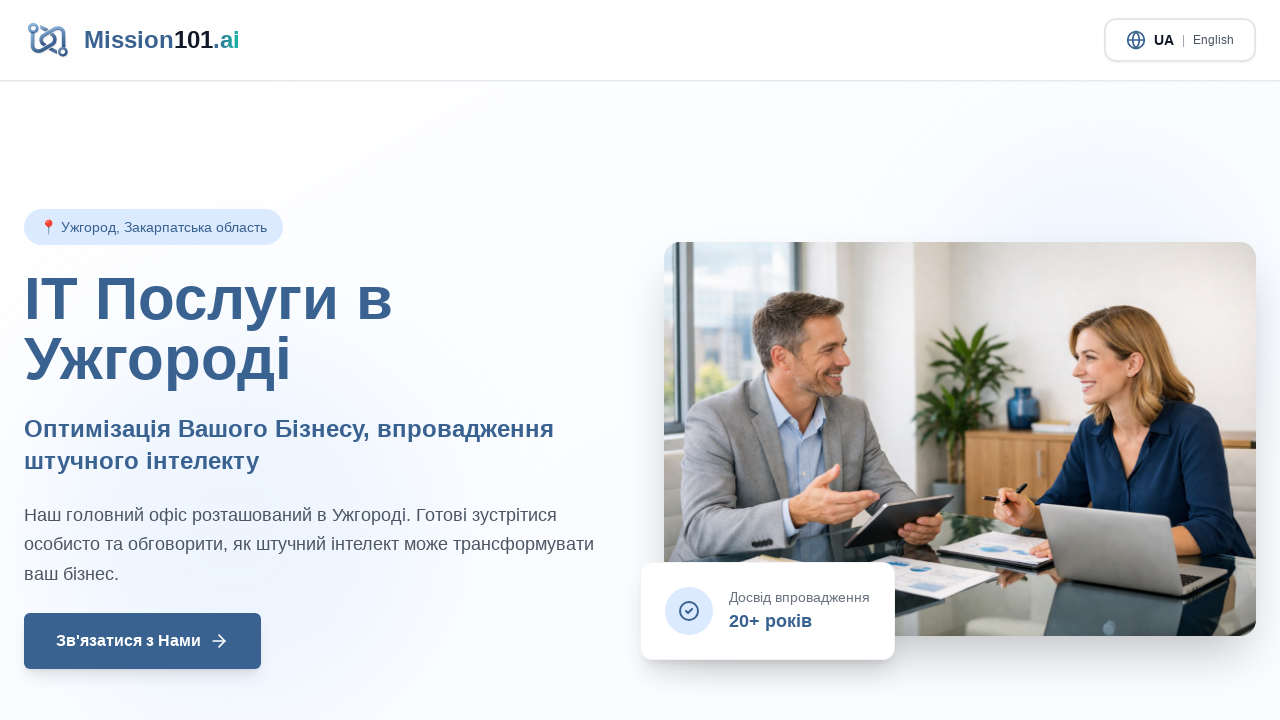

Set viewport to mobile size (375x667)
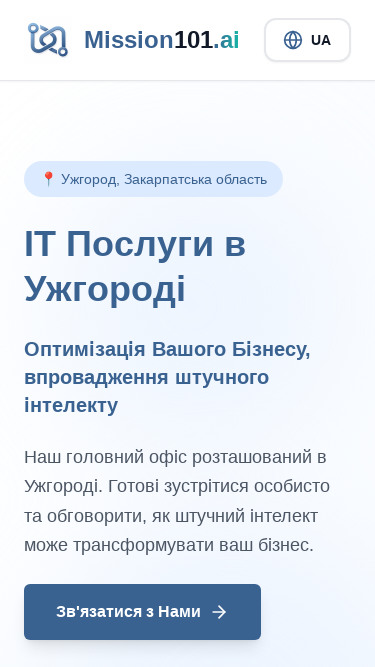

Reloaded page with mobile viewport
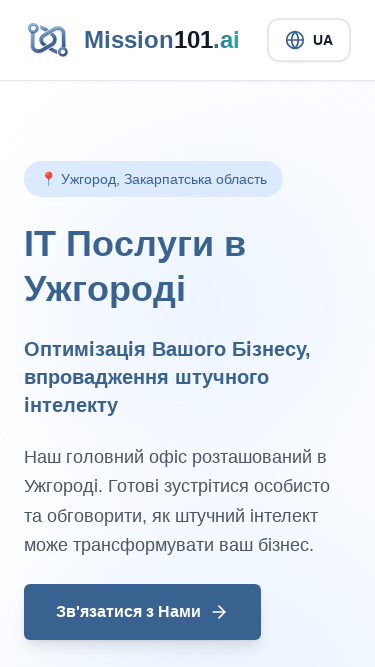

Page loaded completely (networkidle state reached)
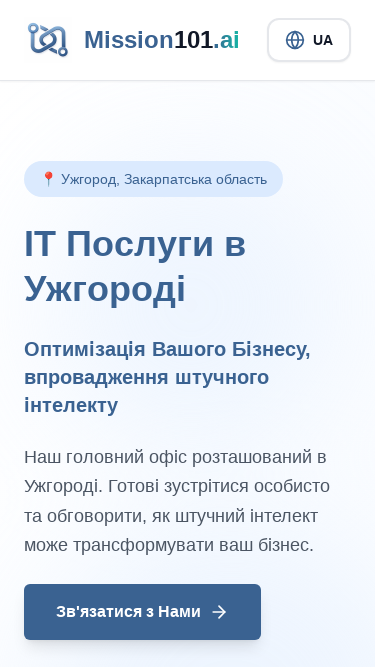

Hero section (h1) is visible on mobile viewport
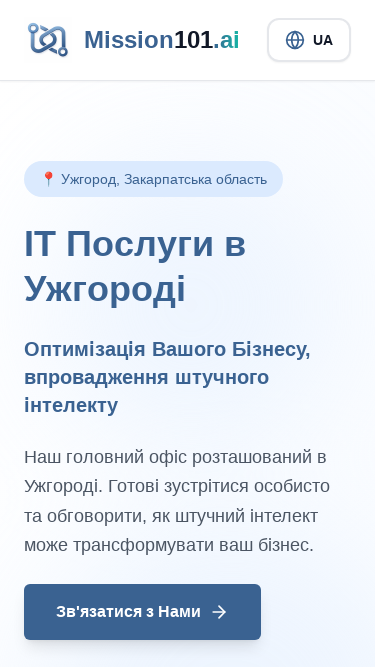

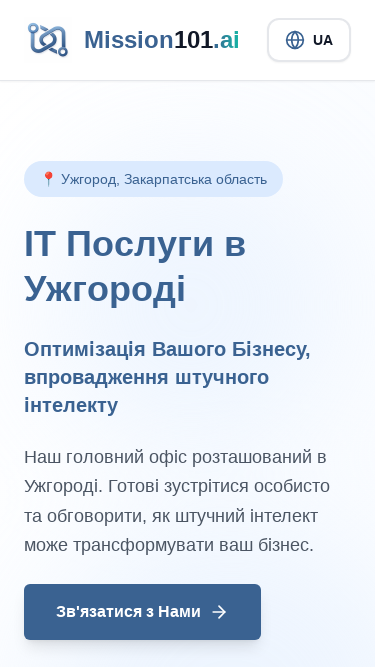